Tests a practice form by filling input fields (first name, last name), selecting radio buttons (gender, experience), entering a date, and checking checkboxes (profession, automation tools).

Starting URL: https://awesomeqa.com/practice.html

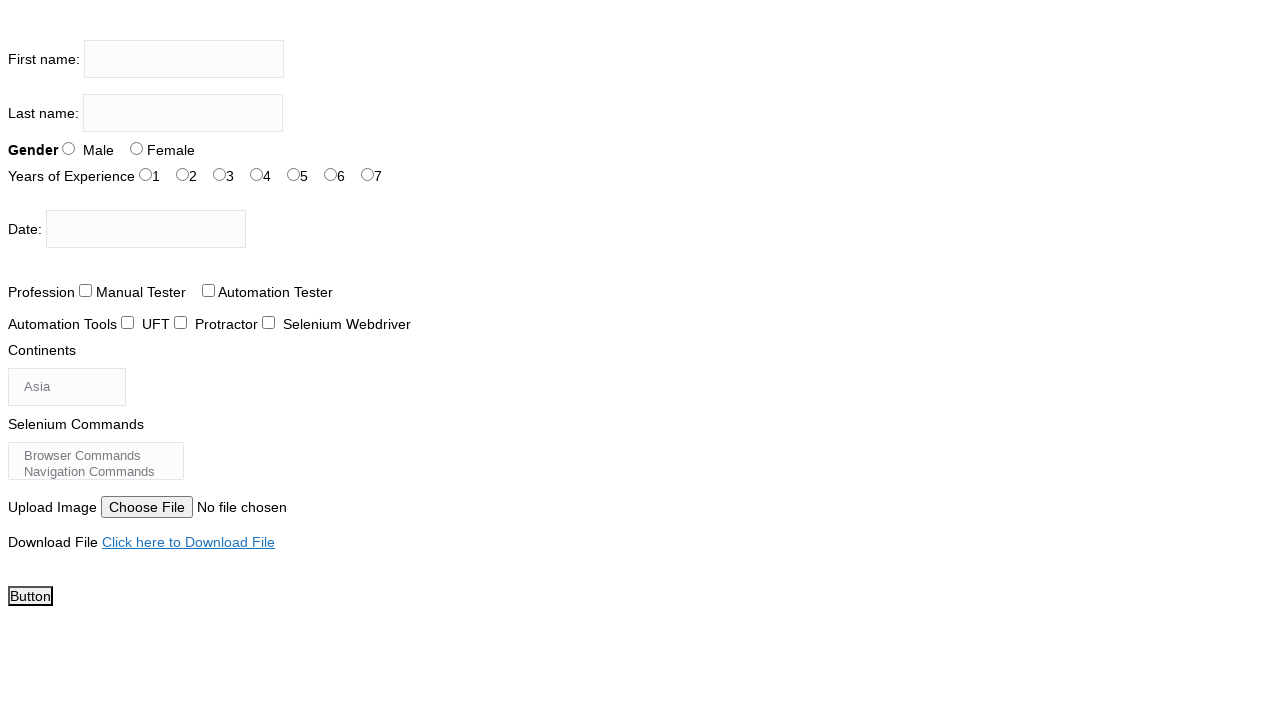

Filled first name input with 'Automation Testing' on input[name='firstname']
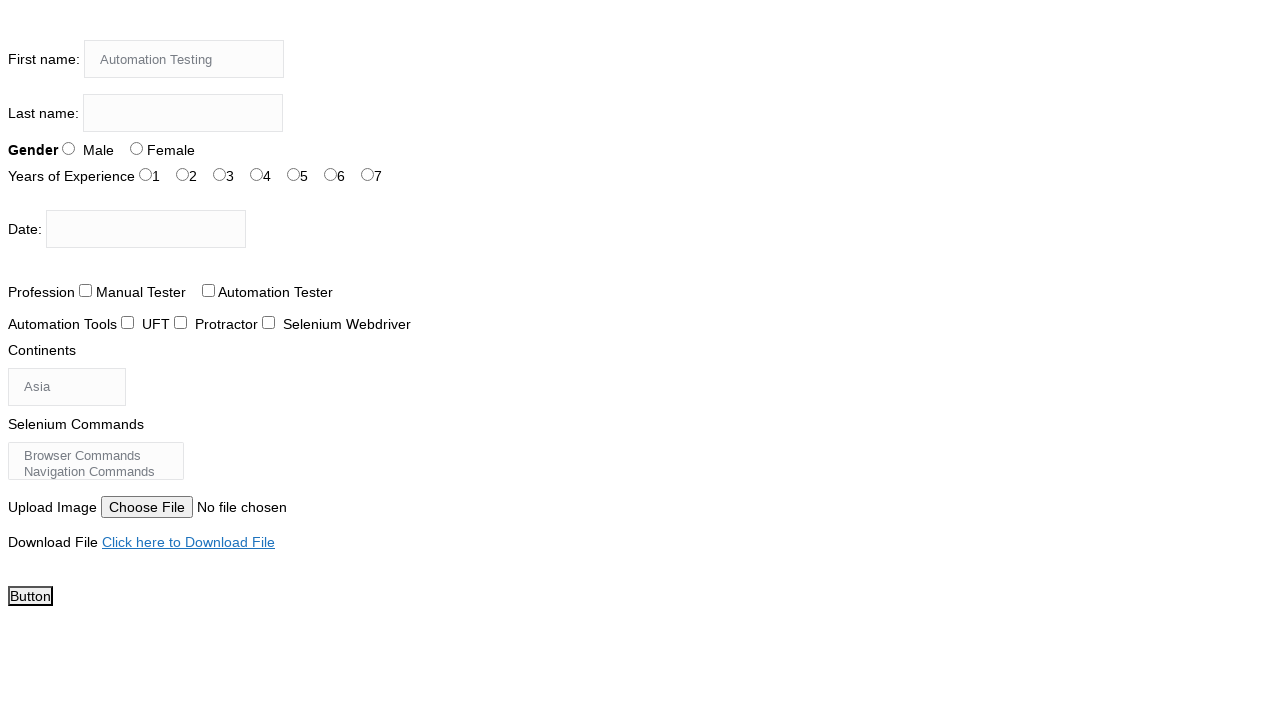

Filled last name input with 'Selenium Testng' on input[name='lastname']
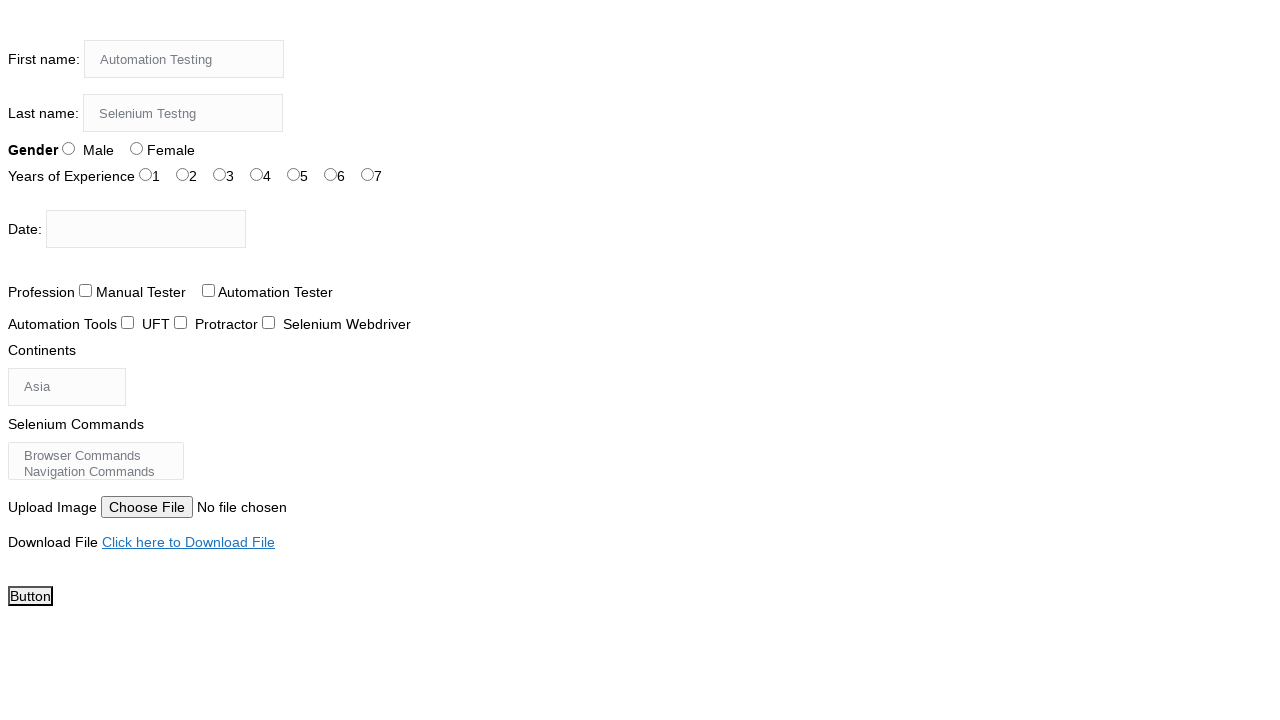

Selected gender radio button (Male) at (68, 148) on #sex-0
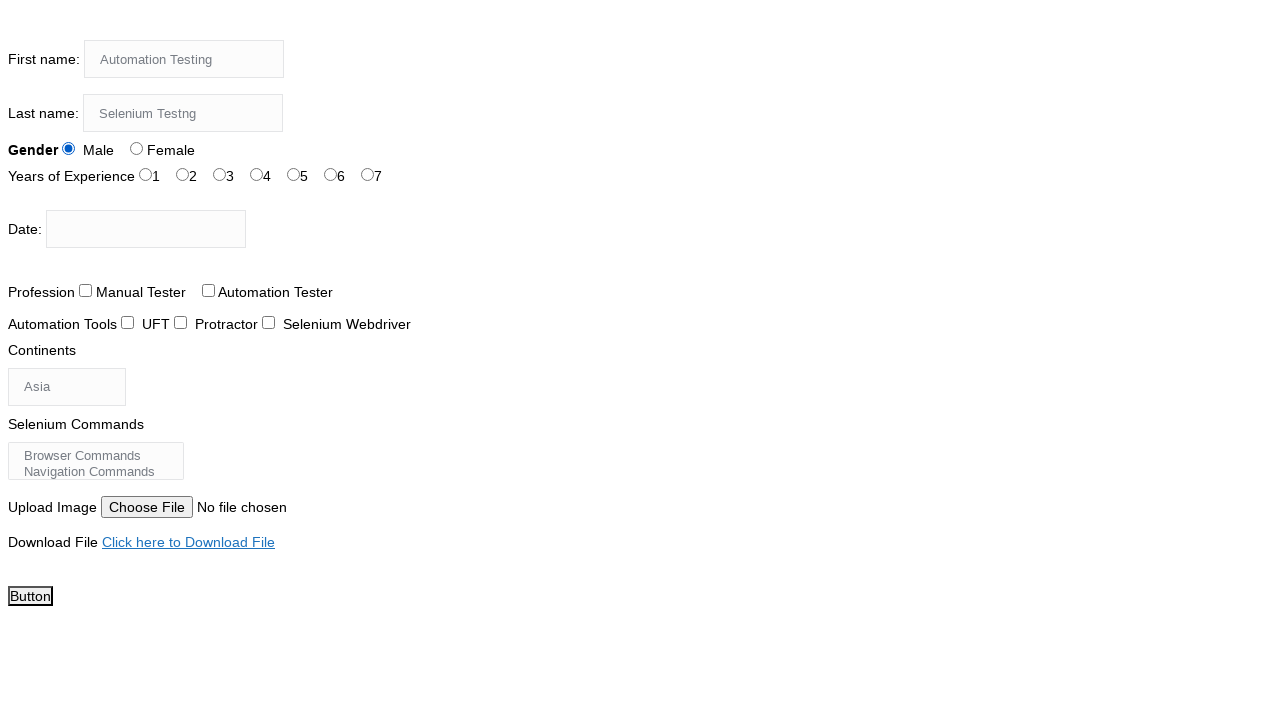

Selected experience radio button (1+ years) at (182, 174) on #exp-1
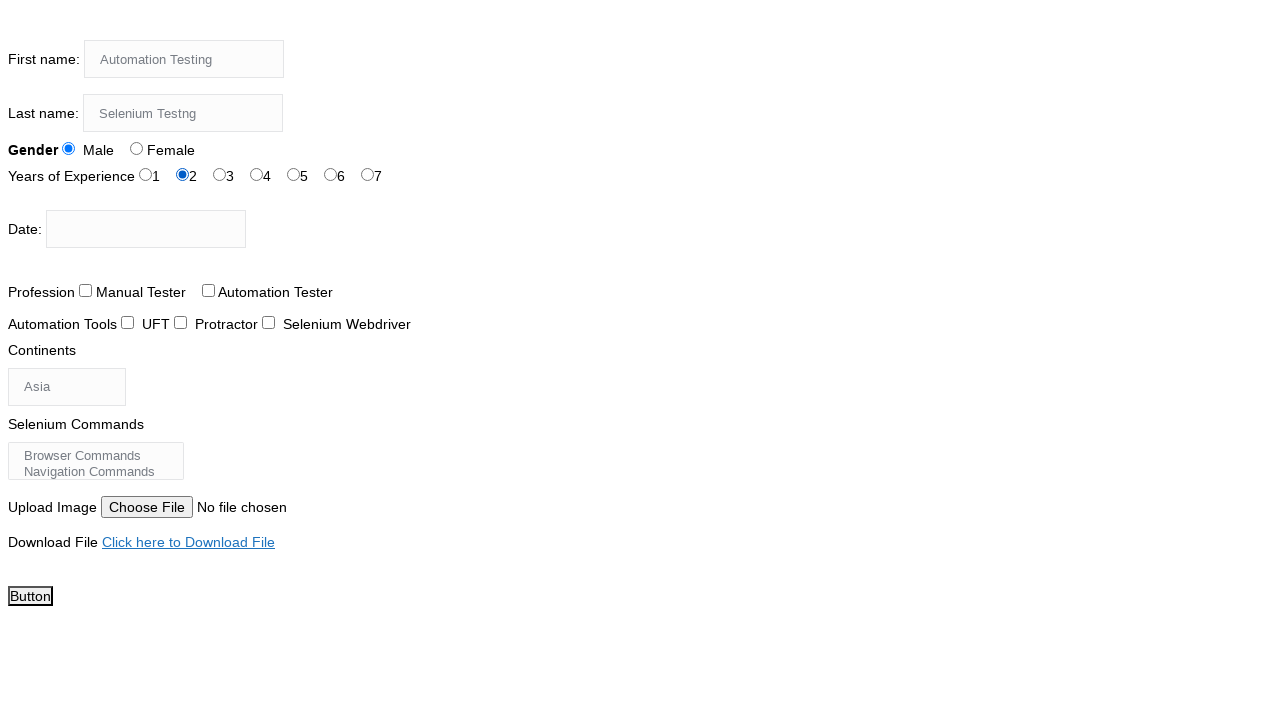

Filled date picker with '01-11-1996' on #datepicker
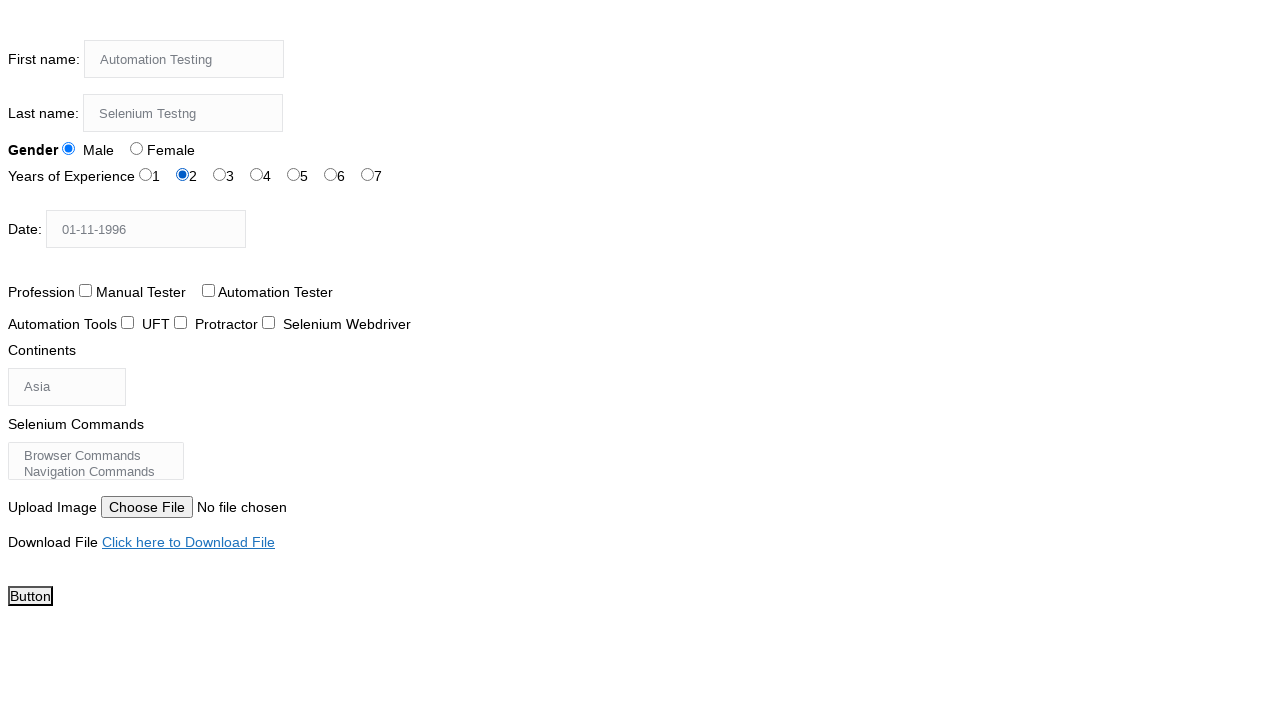

Checked profession checkbox at (208, 290) on #profession-1
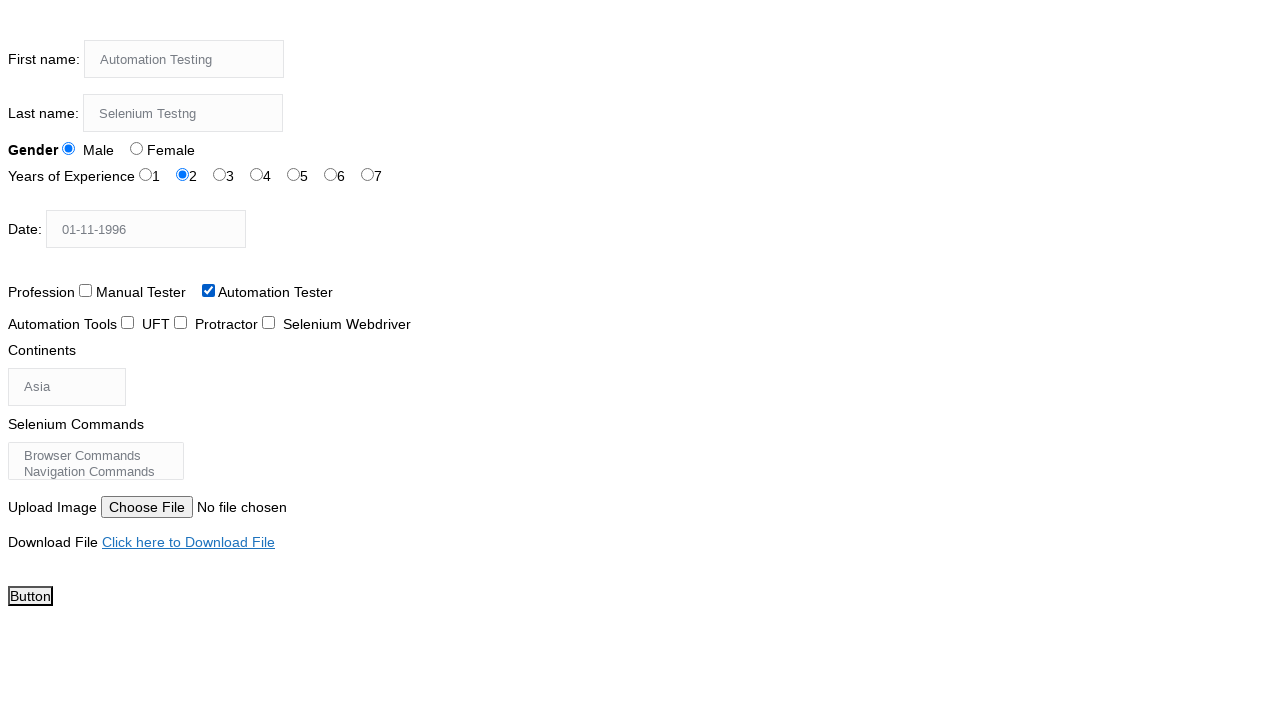

Checked automation tools checkbox at (268, 322) on #tool-2
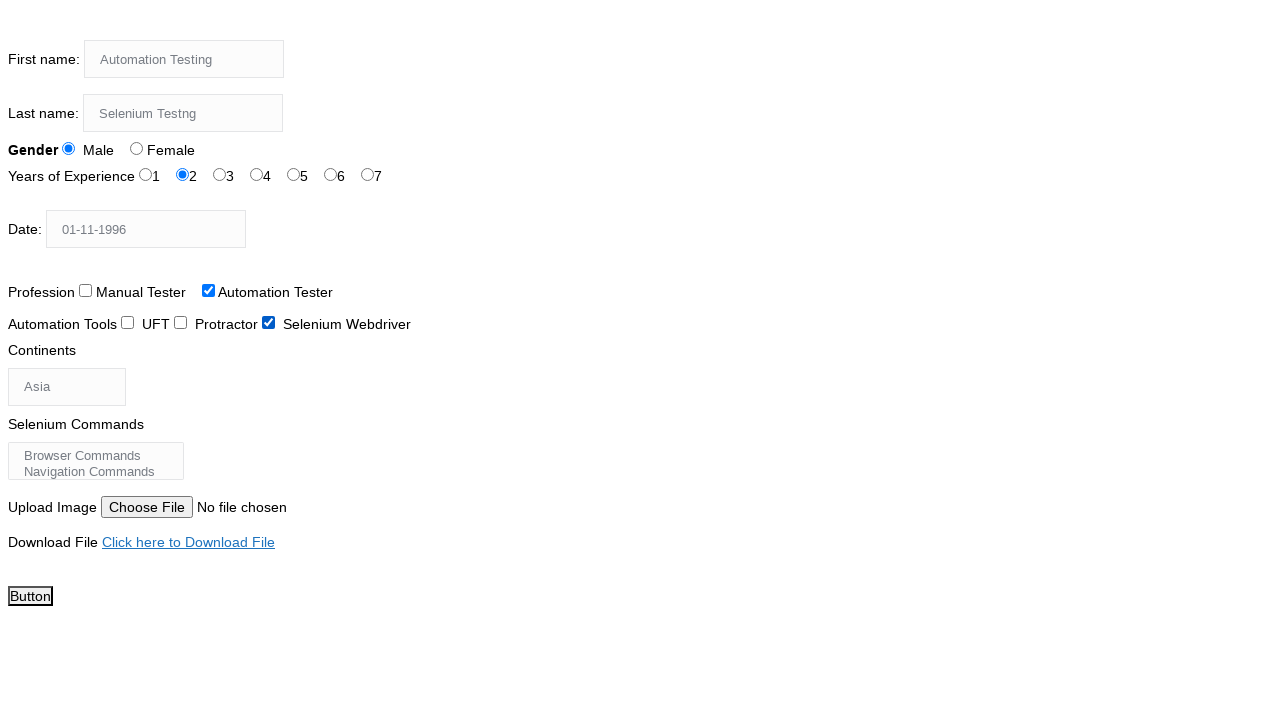

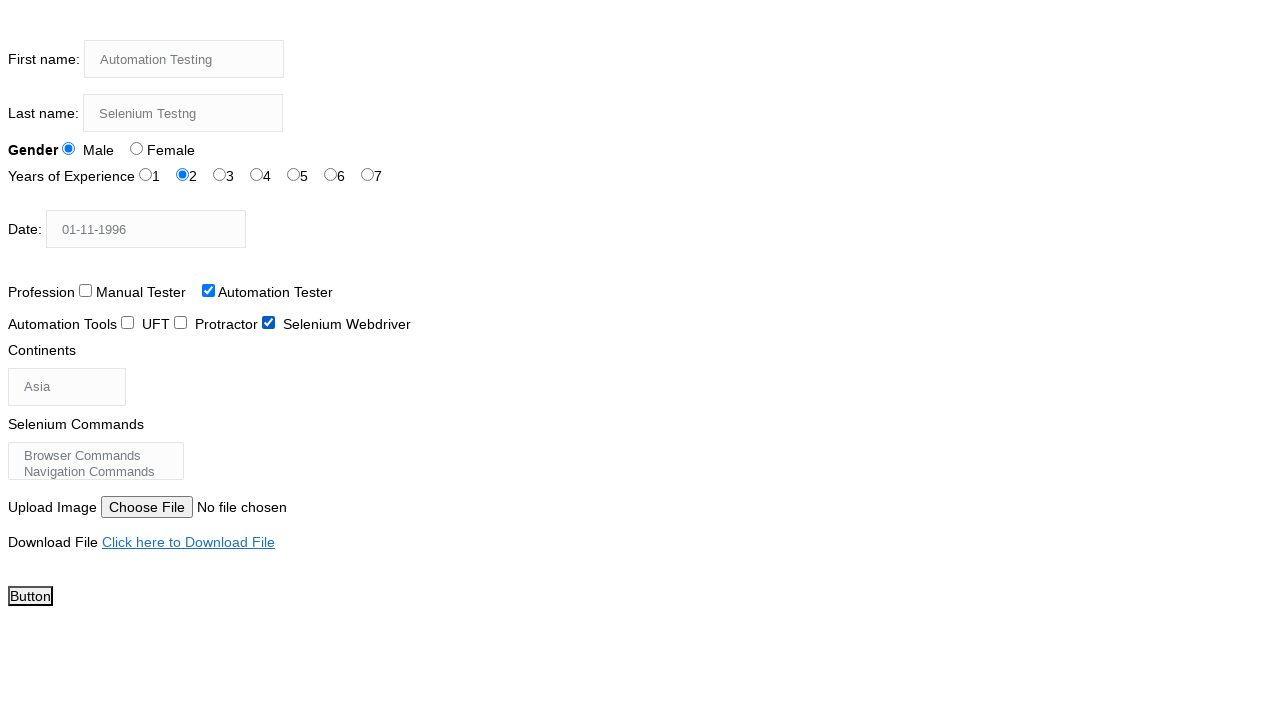